Tests a text box form by filling in user name, email, current address, and permanent address fields, then submitting and verifying the output contains the entered values

Starting URL: https://demoqa.com/text-box

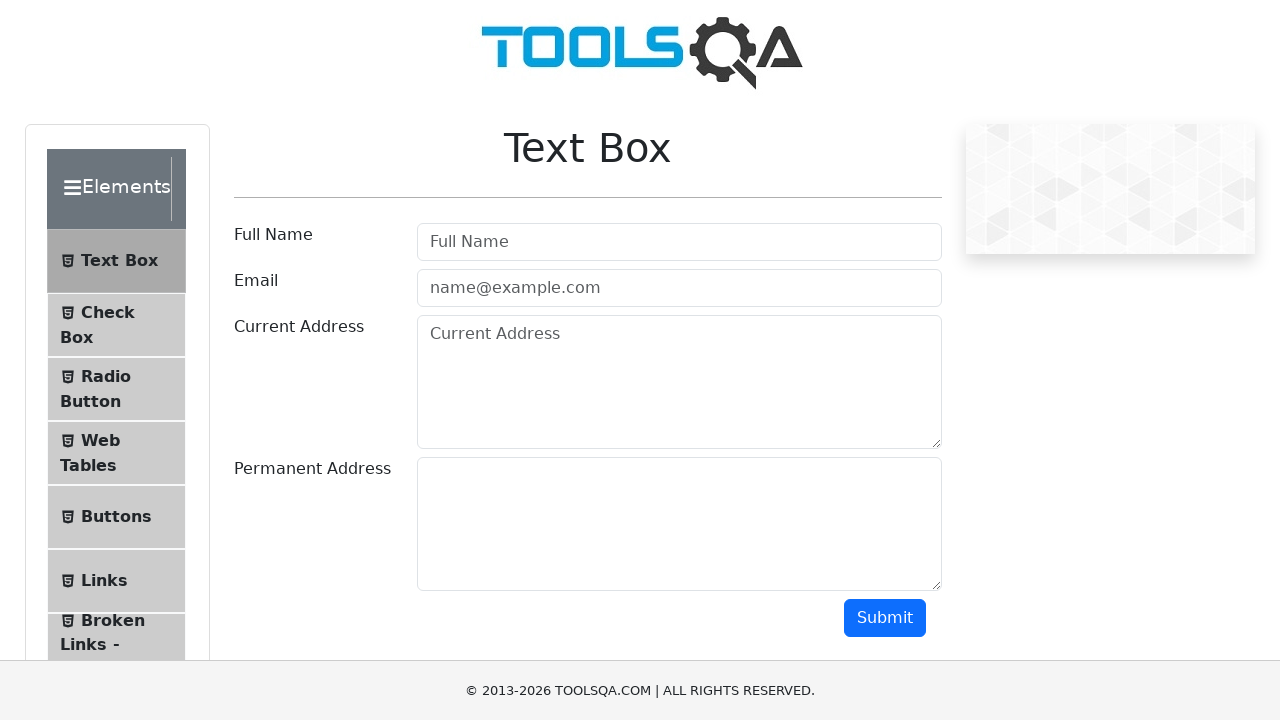

Filled userName field with 'Vlad' on #userName
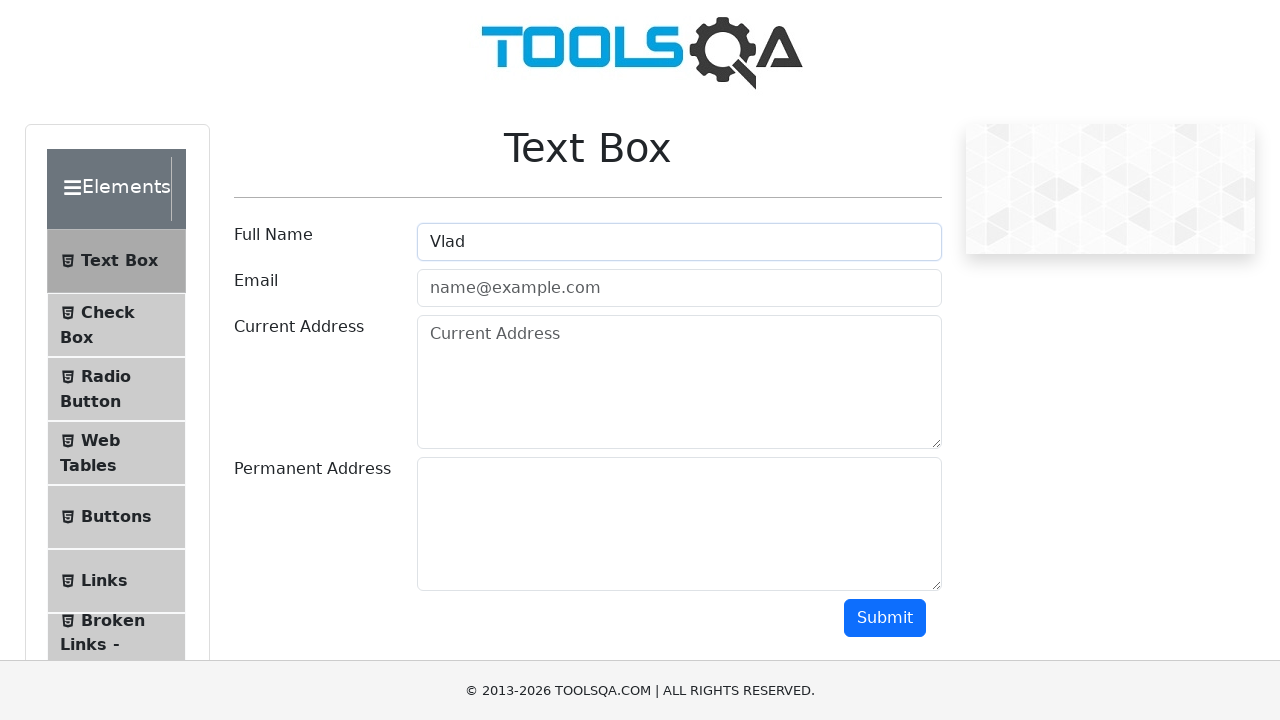

Filled userEmail field with 'Vlad@svot.com' on #userEmail
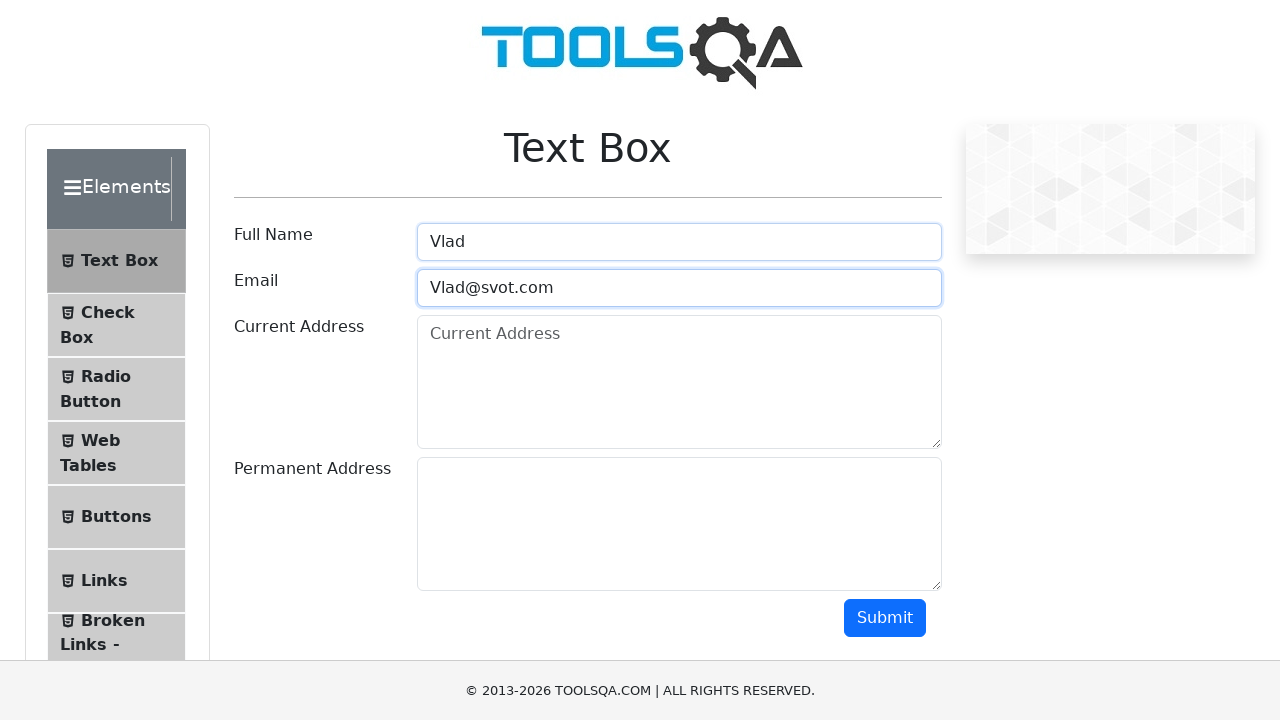

Filled currentAddress field with 'Klochkova' on #currentAddress
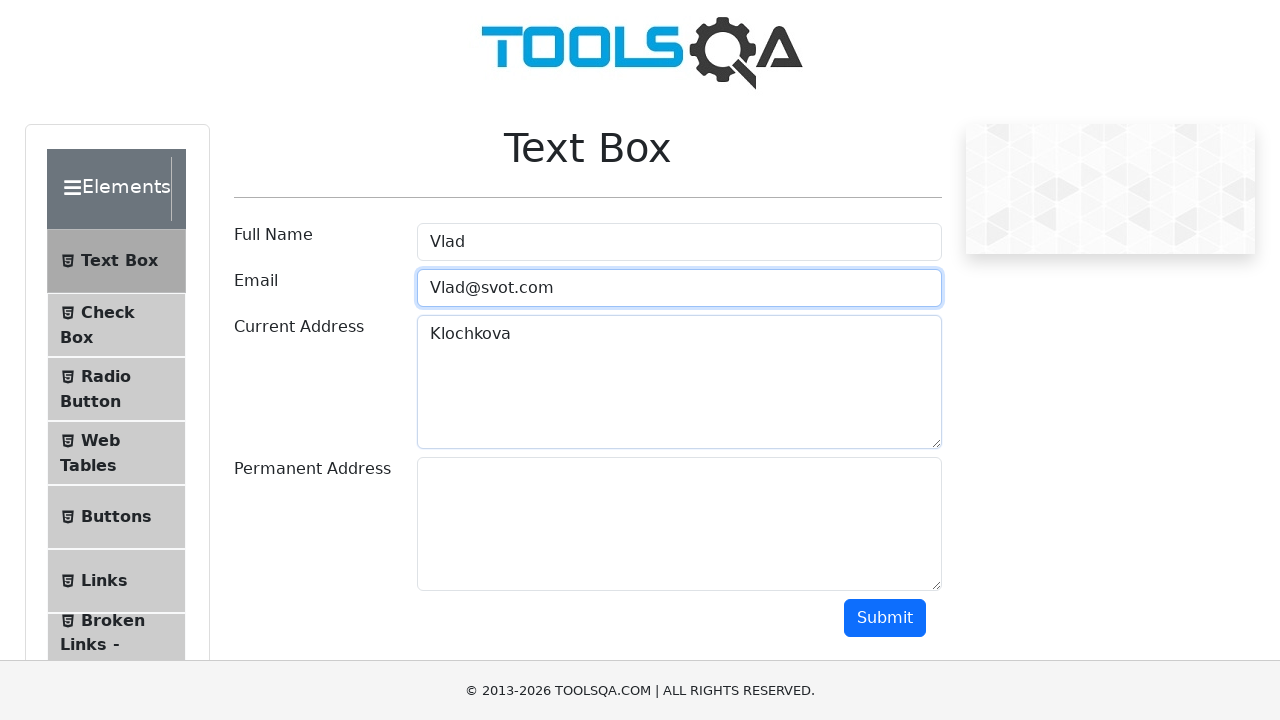

Filled permanentAddress field with 'Sadovaya' on #permanentAddress
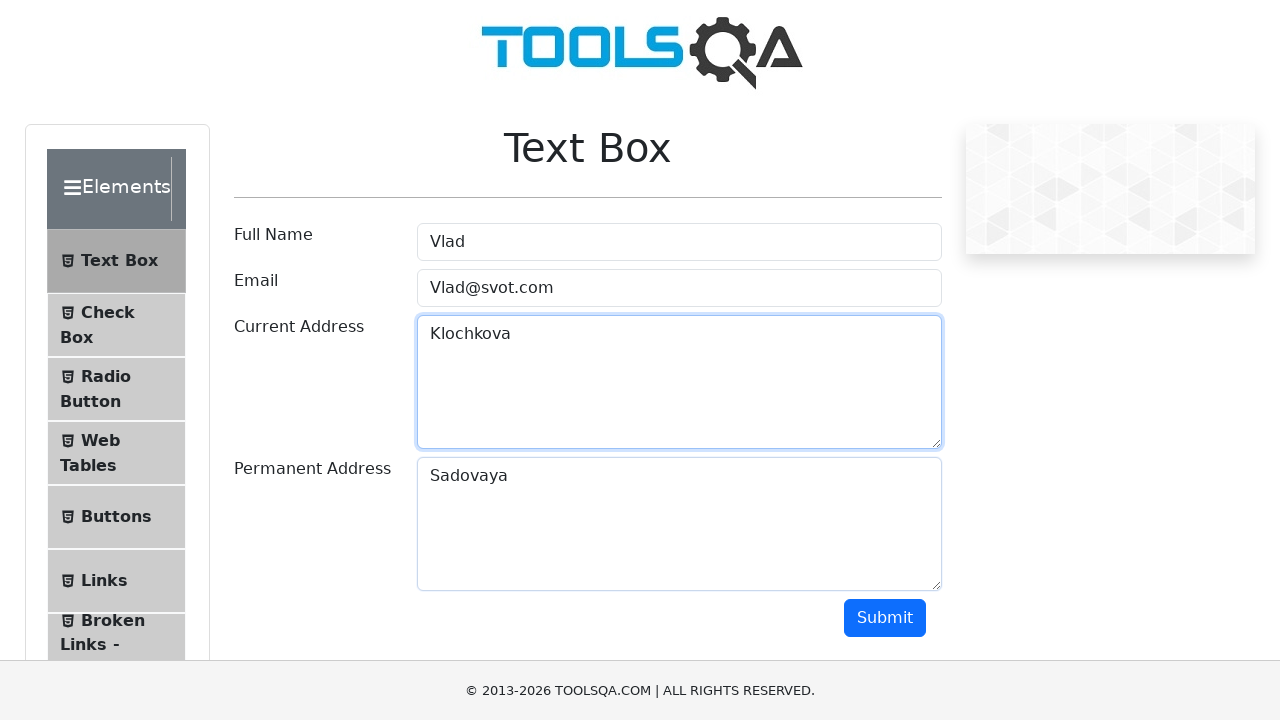

Clicked submit button to submit the form at (885, 618) on #submit
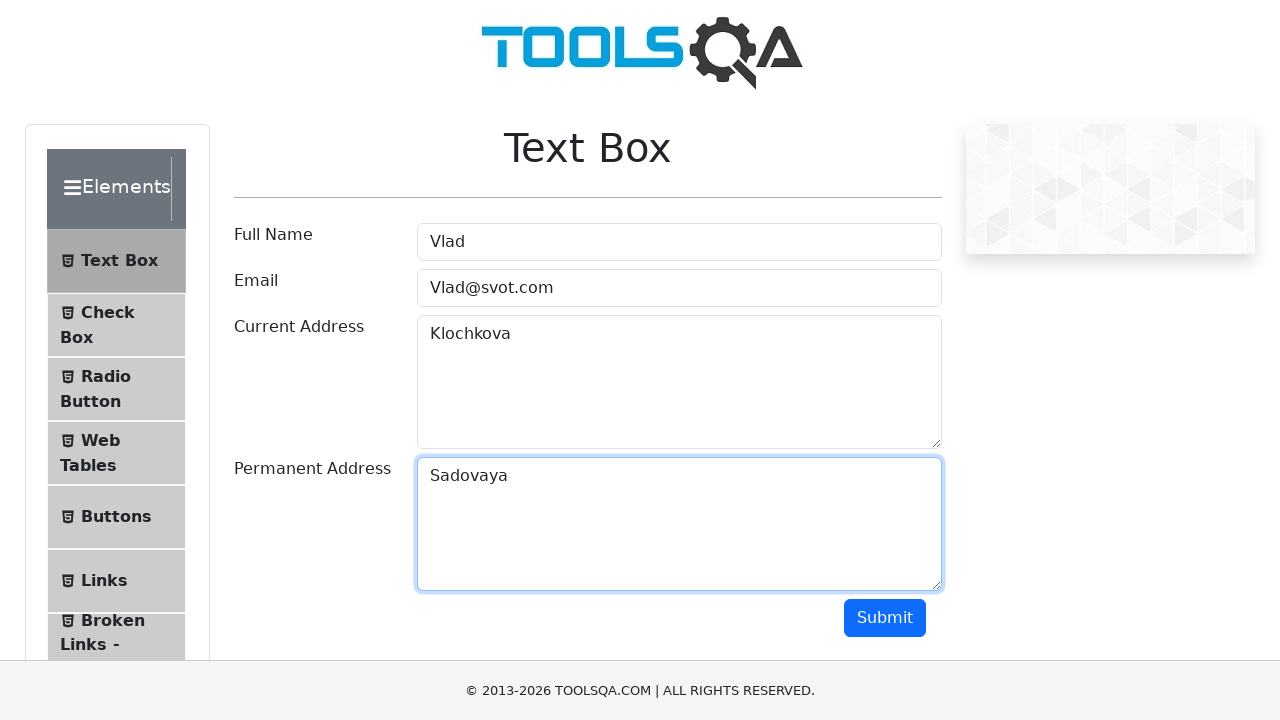

Scrolled to output section
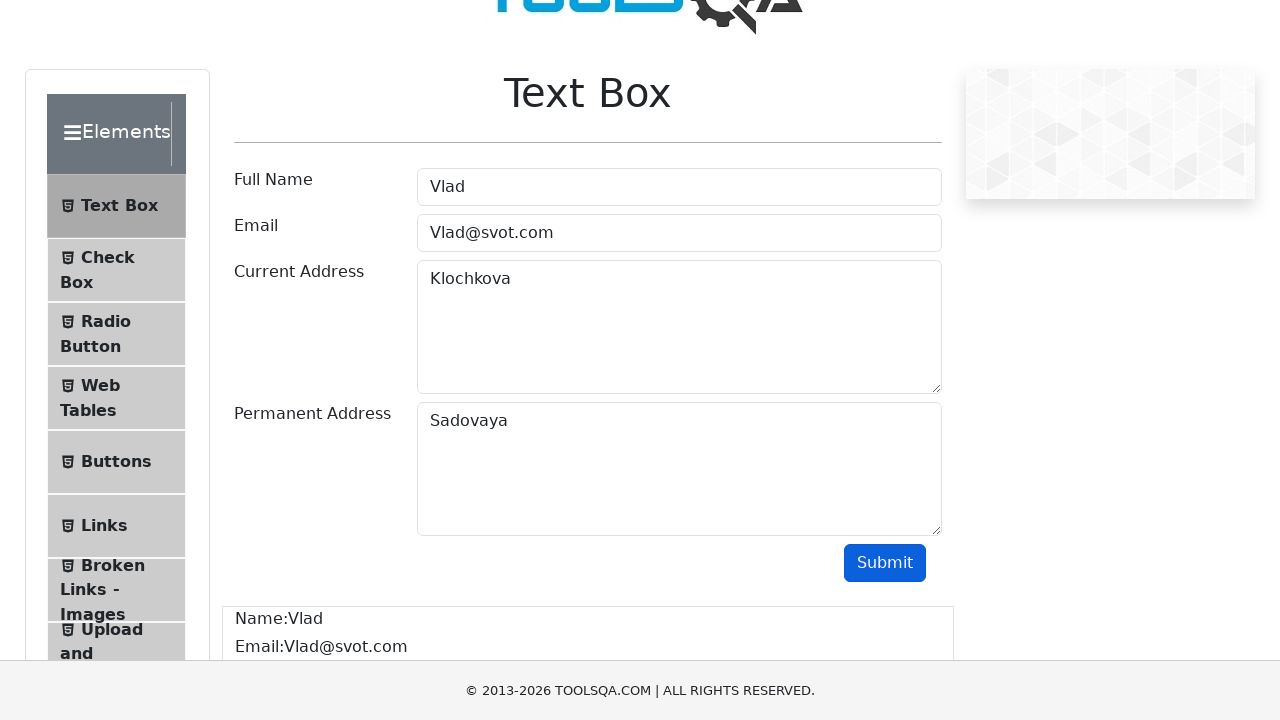

Verified output contains entered user name 'Vlad'
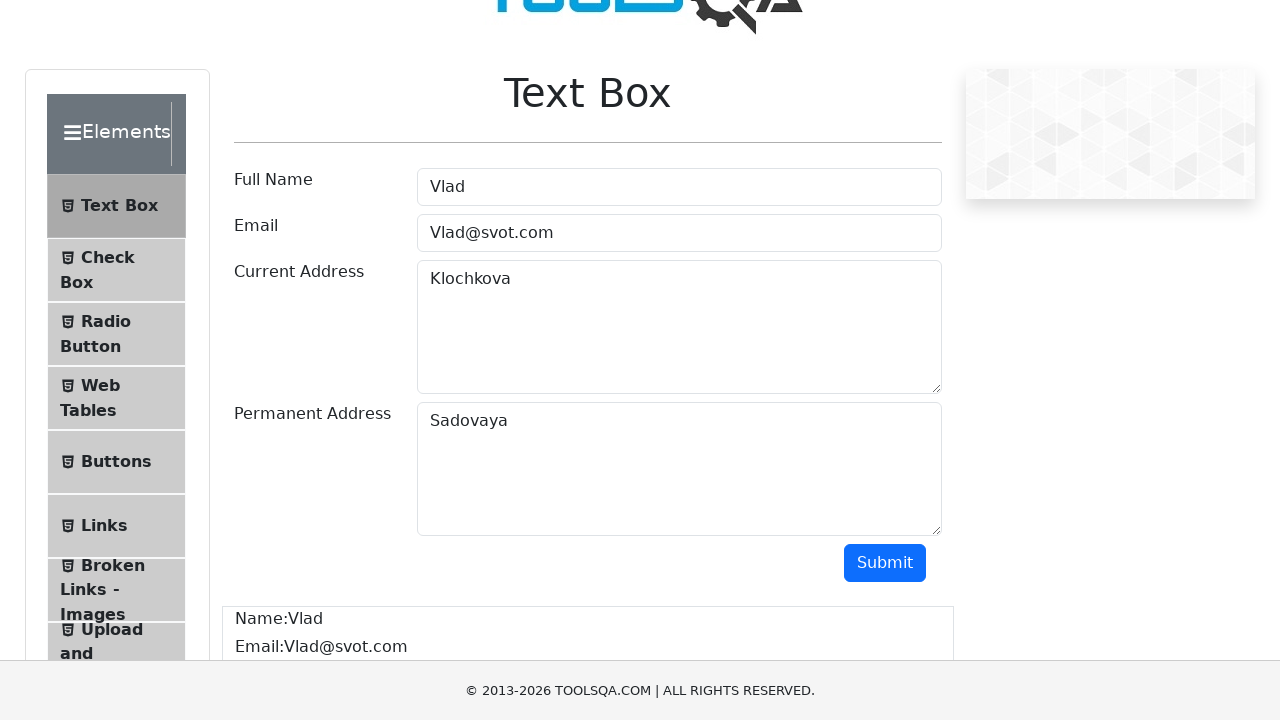

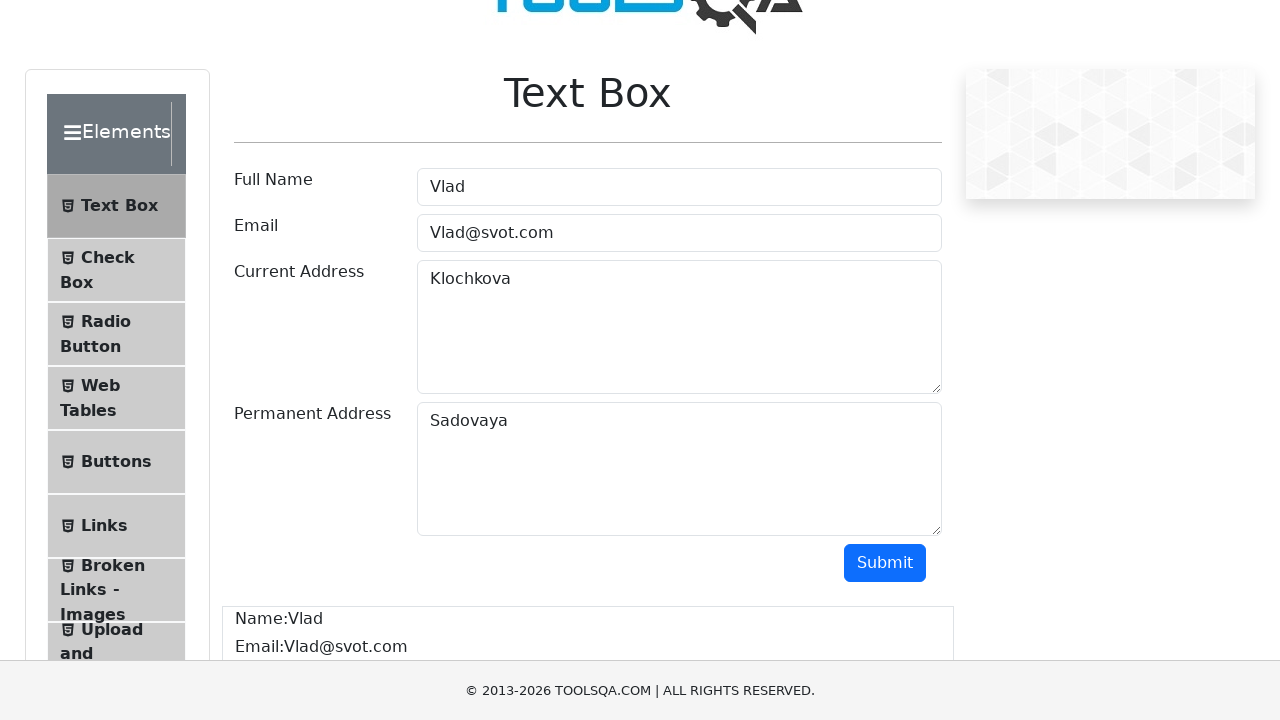